Tests jQuery UI menu interactions by clicking through nested menu items (Music, Jazz, Modern) and performing mouse hover movements across menu elements

Starting URL: https://jqueryui.com/menu/

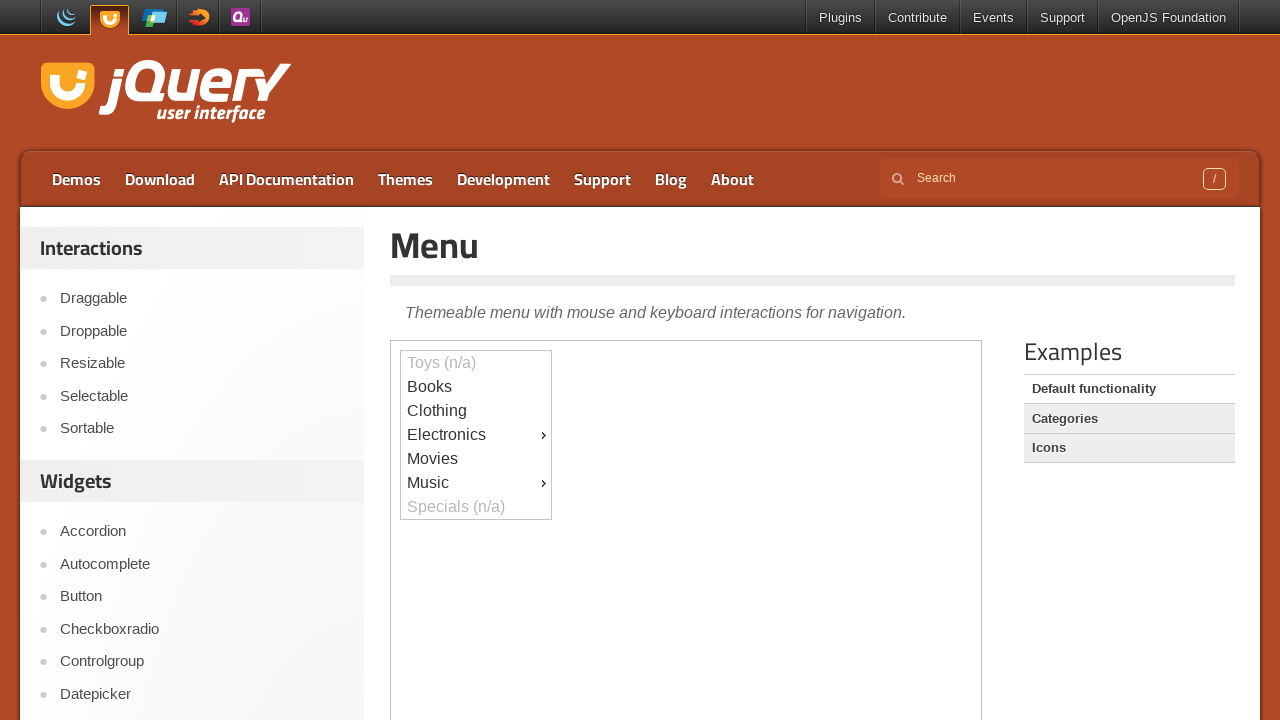

Located iframe containing jQuery UI menu demo
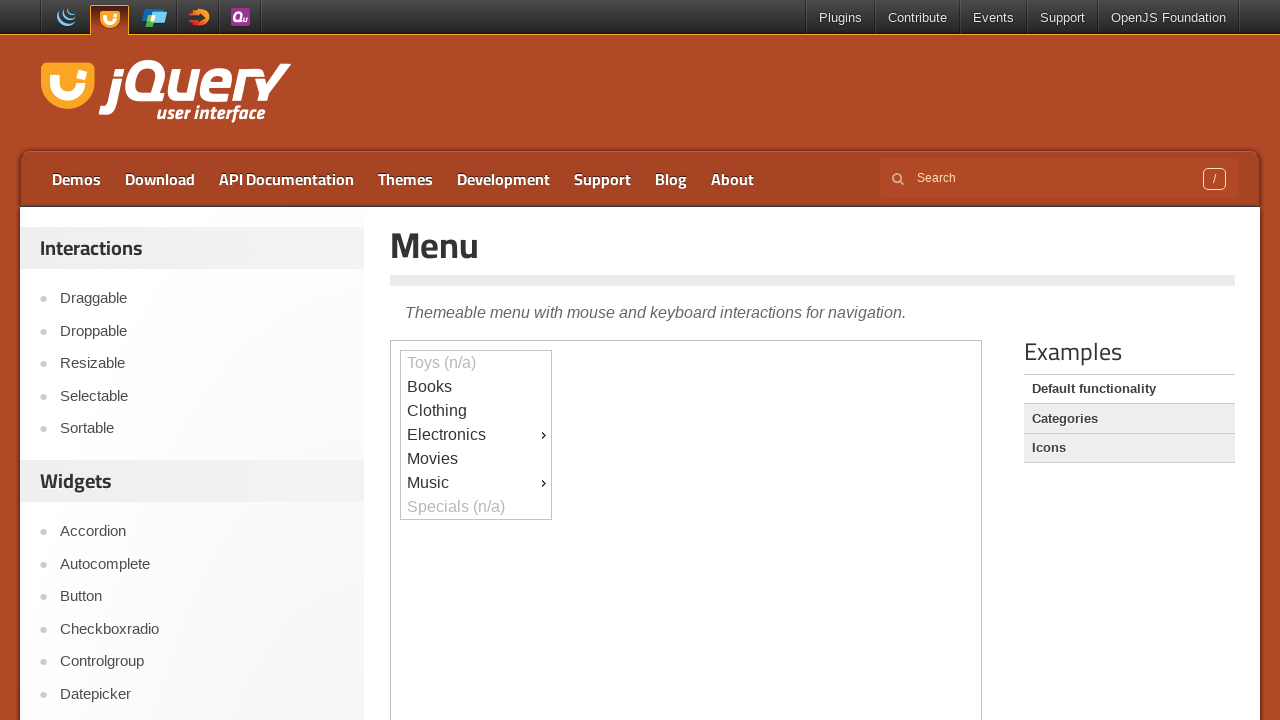

Clicked on Music menu item at (476, 483) on iframe >> nth=0 >> internal:control=enter-frame >> #ui-id-9
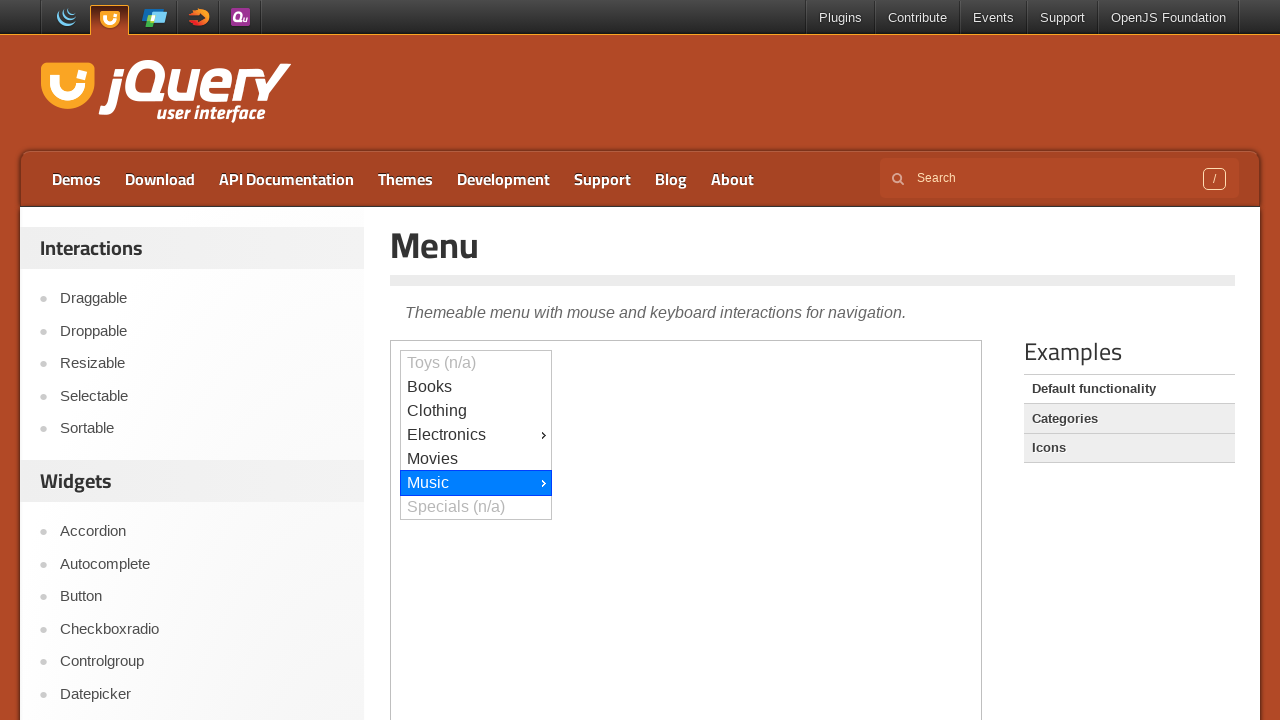

Clicked on Jazz submenu item at (627, 13) on iframe >> nth=0 >> internal:control=enter-frame >> #ui-id-13
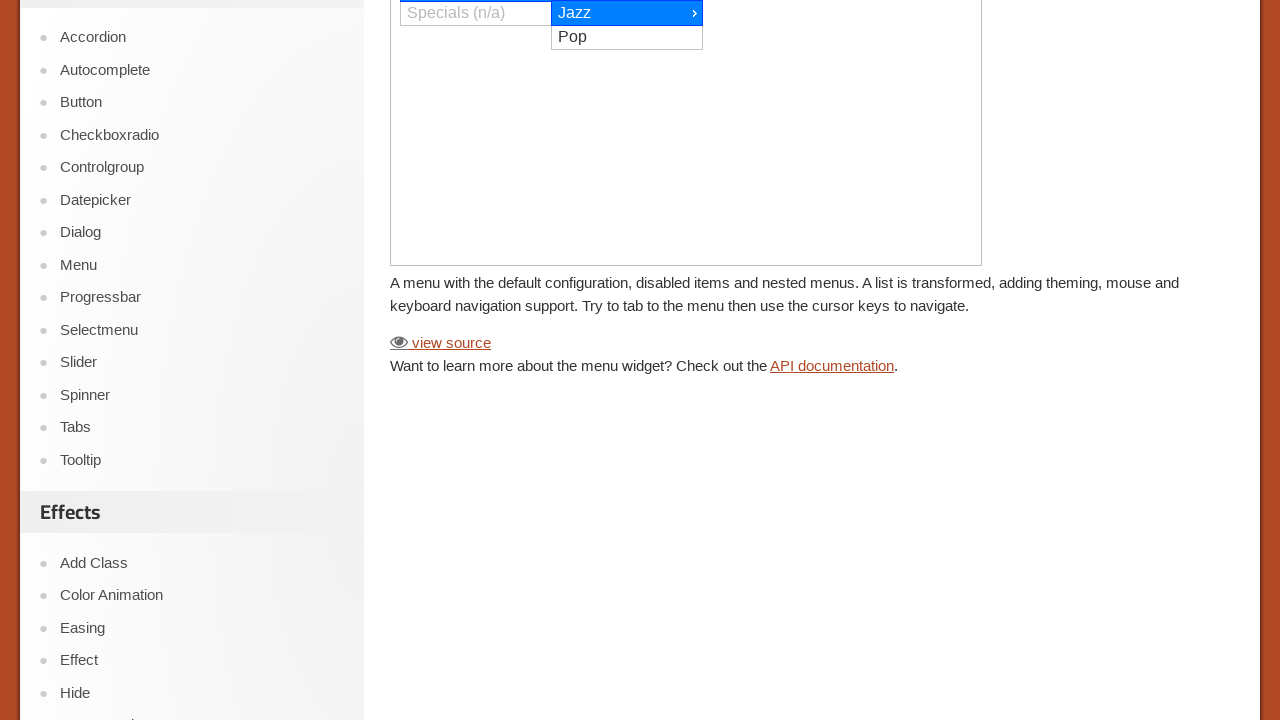

Clicked on Modern submenu item at (778, 13) on iframe >> nth=0 >> internal:control=enter-frame >> #ui-id-16
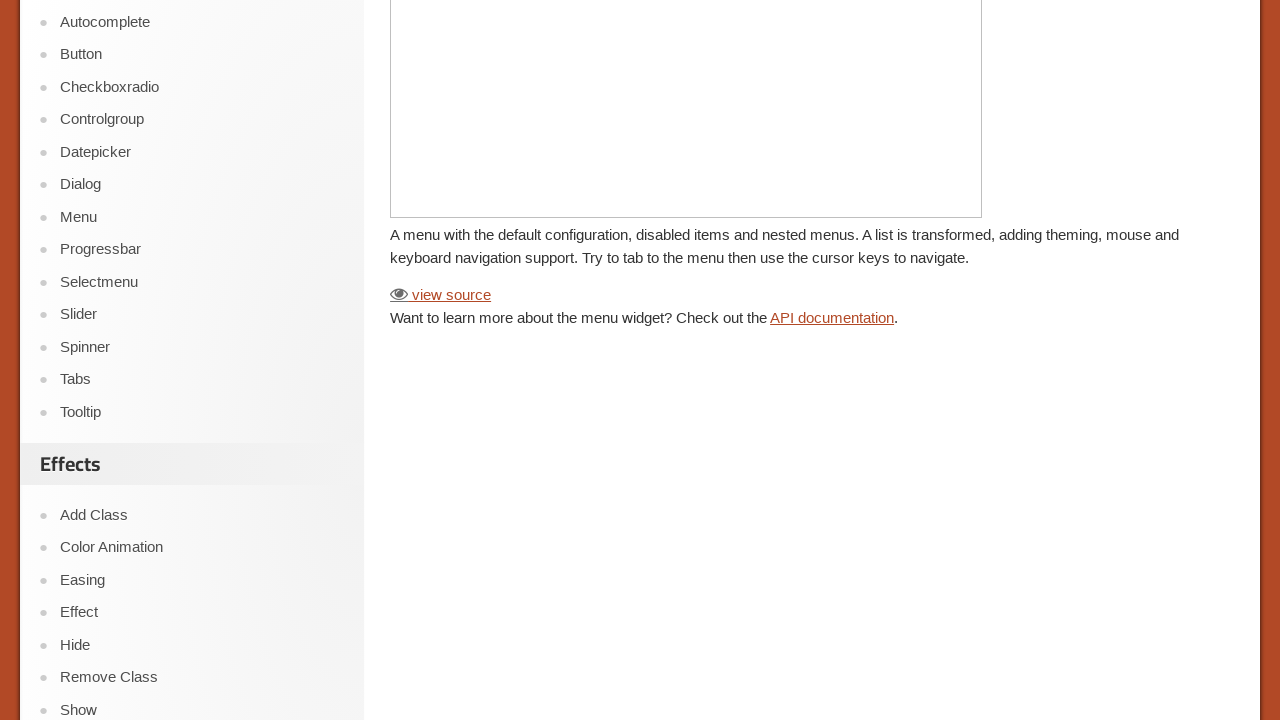

Hovered over Music menu item at (476, 361) on iframe >> nth=0 >> internal:control=enter-frame >> #ui-id-9
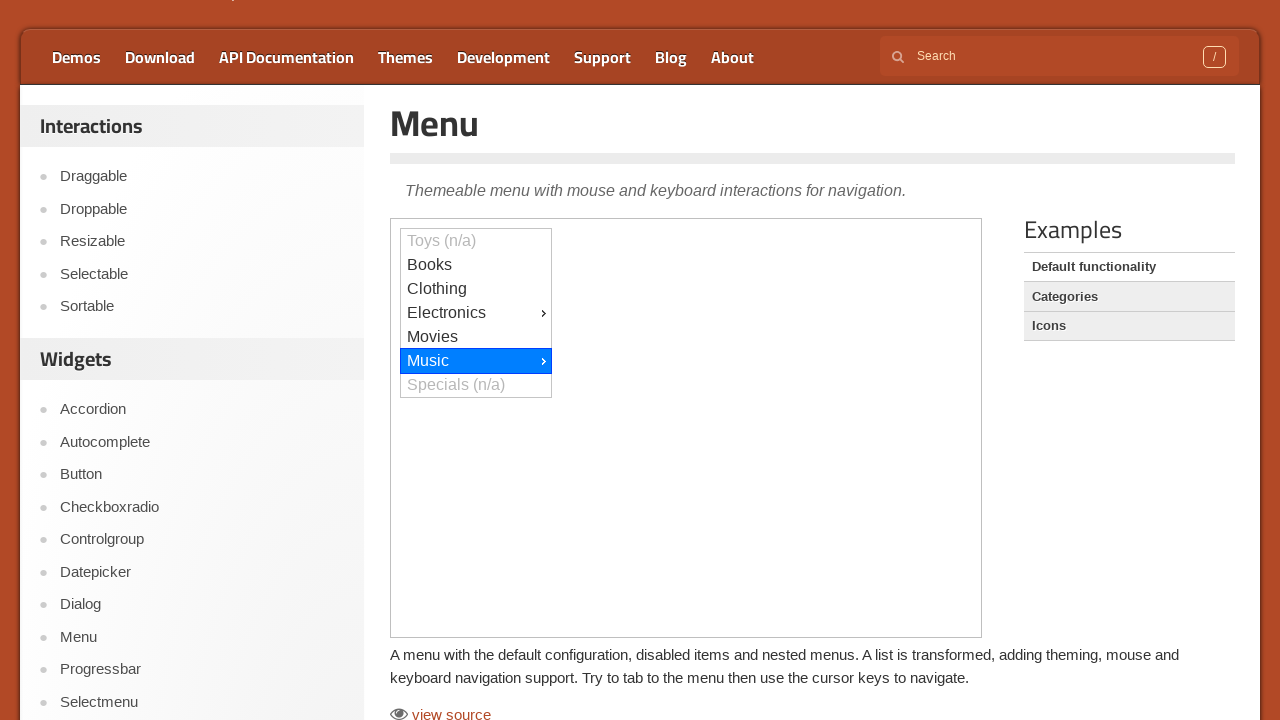

Hovered over Jazz submenu item at (627, 13) on iframe >> nth=0 >> internal:control=enter-frame >> #ui-id-13
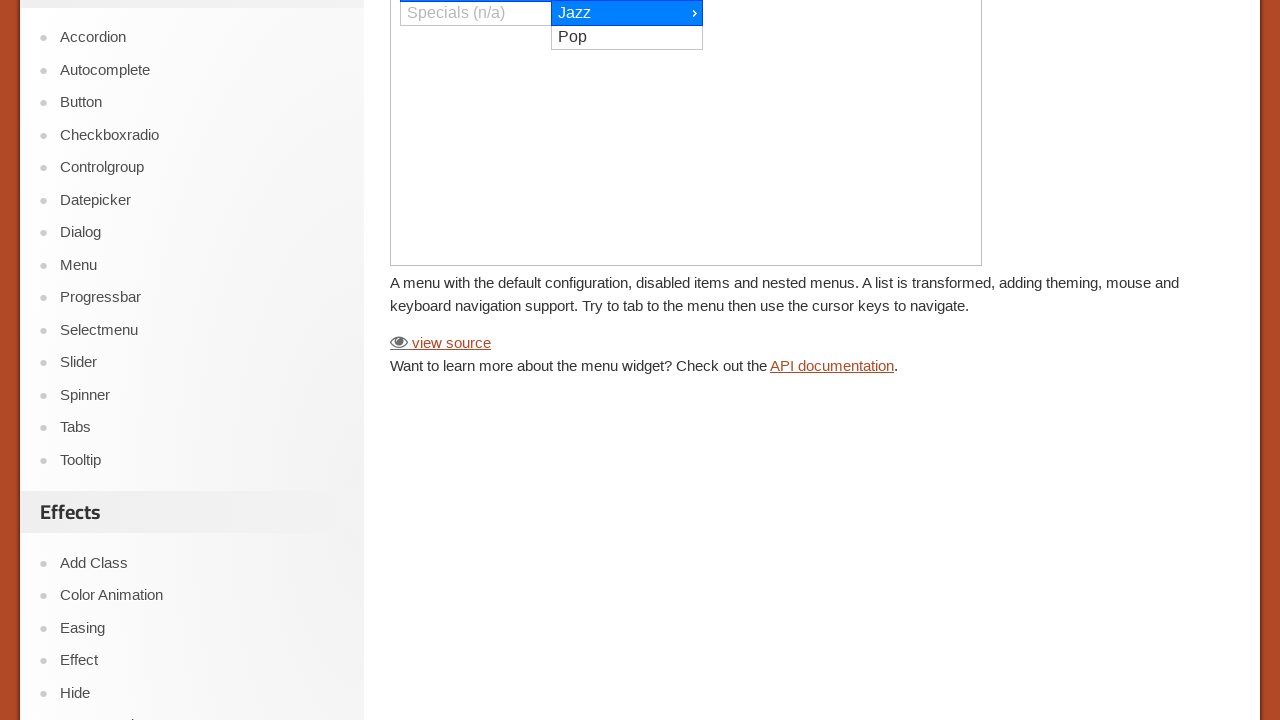

Hovered over Modern submenu item at (778, 13) on iframe >> nth=0 >> internal:control=enter-frame >> #ui-id-16
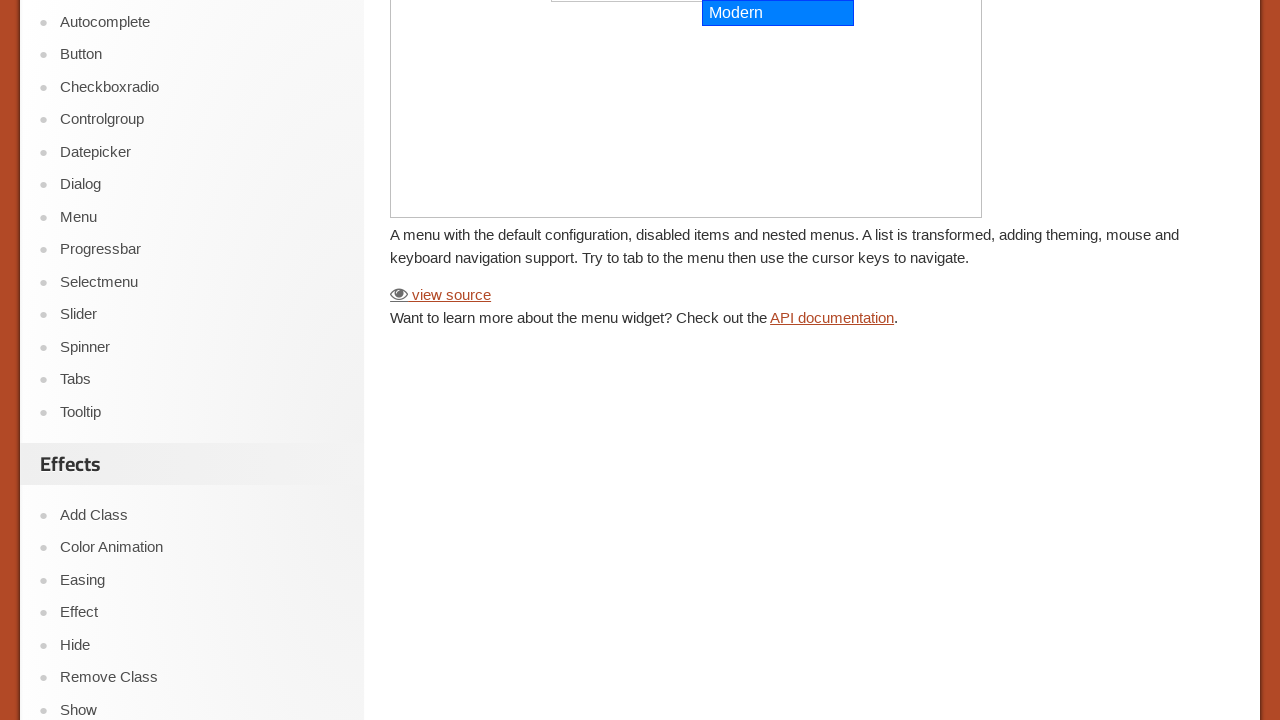

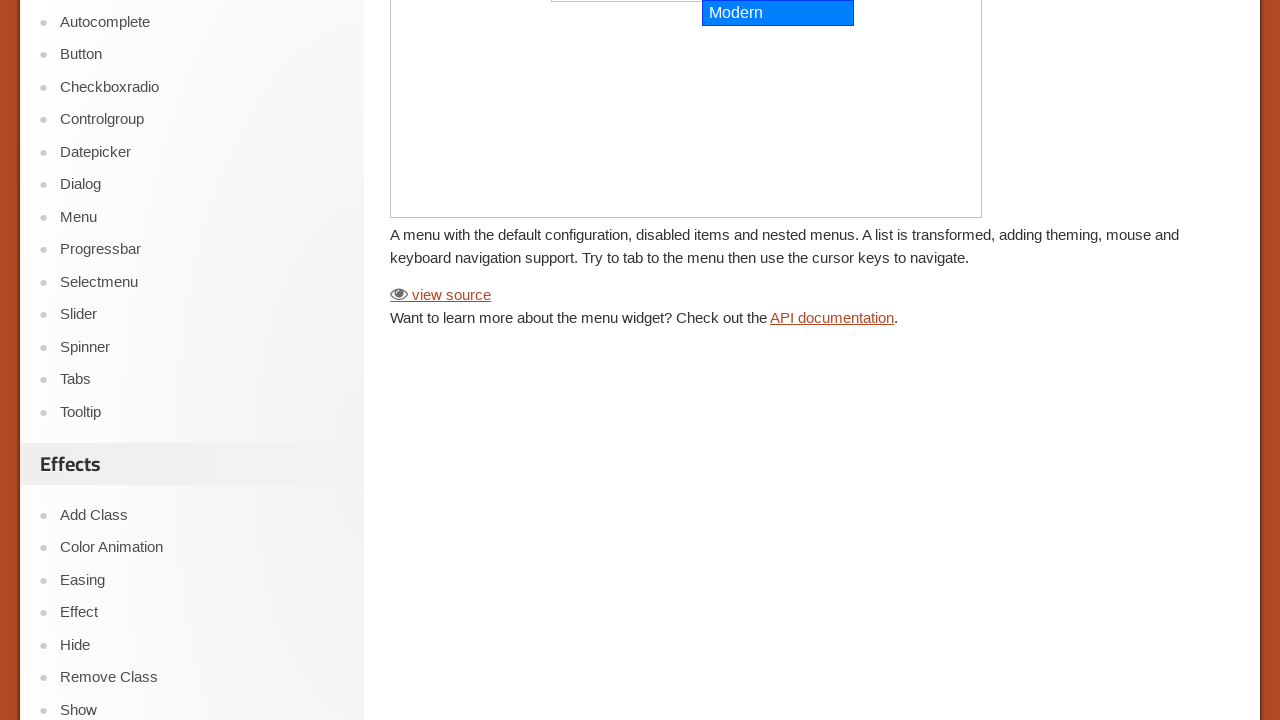